Tests floating menu functionality by navigating to the floating menu page, scrolling to different positions, and clicking menu items while verifying the menu remains accessible

Starting URL: https://the-internet.herokuapp.com

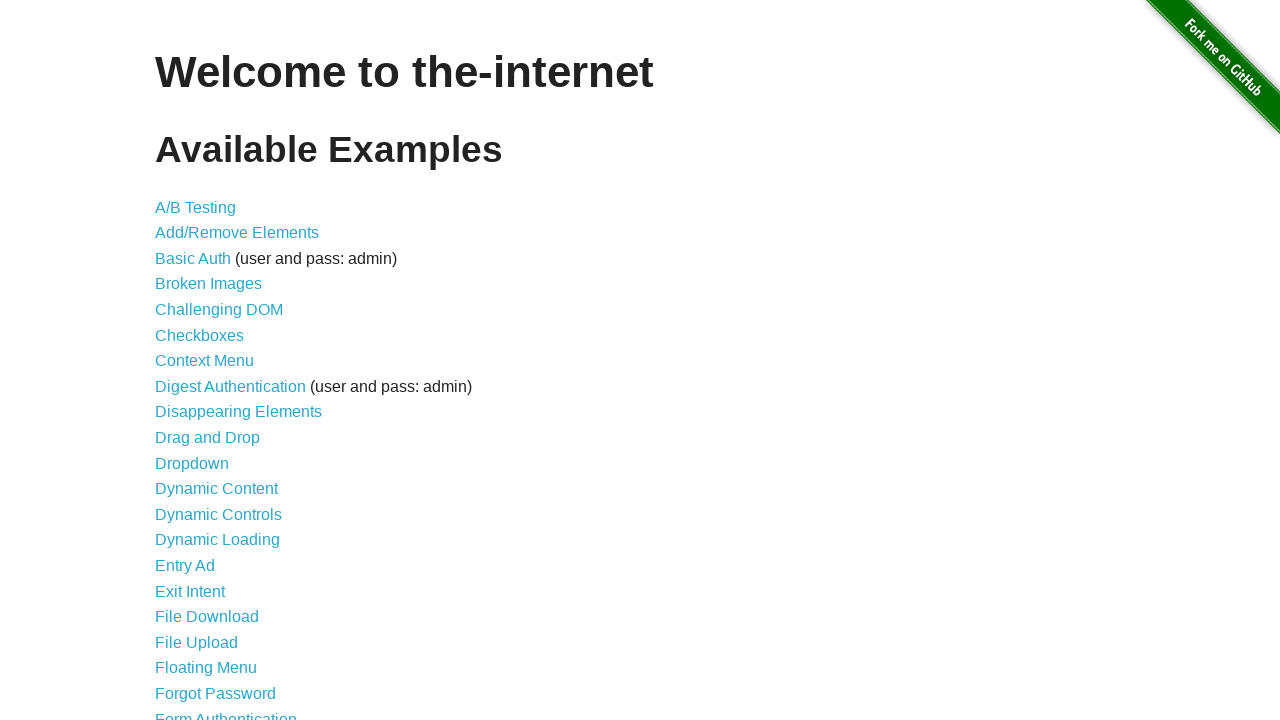

Clicked on the floating menu link to navigate to floating menu page at (206, 668) on xpath=//div[@id='content']/ul//a[@href='/floating_menu']
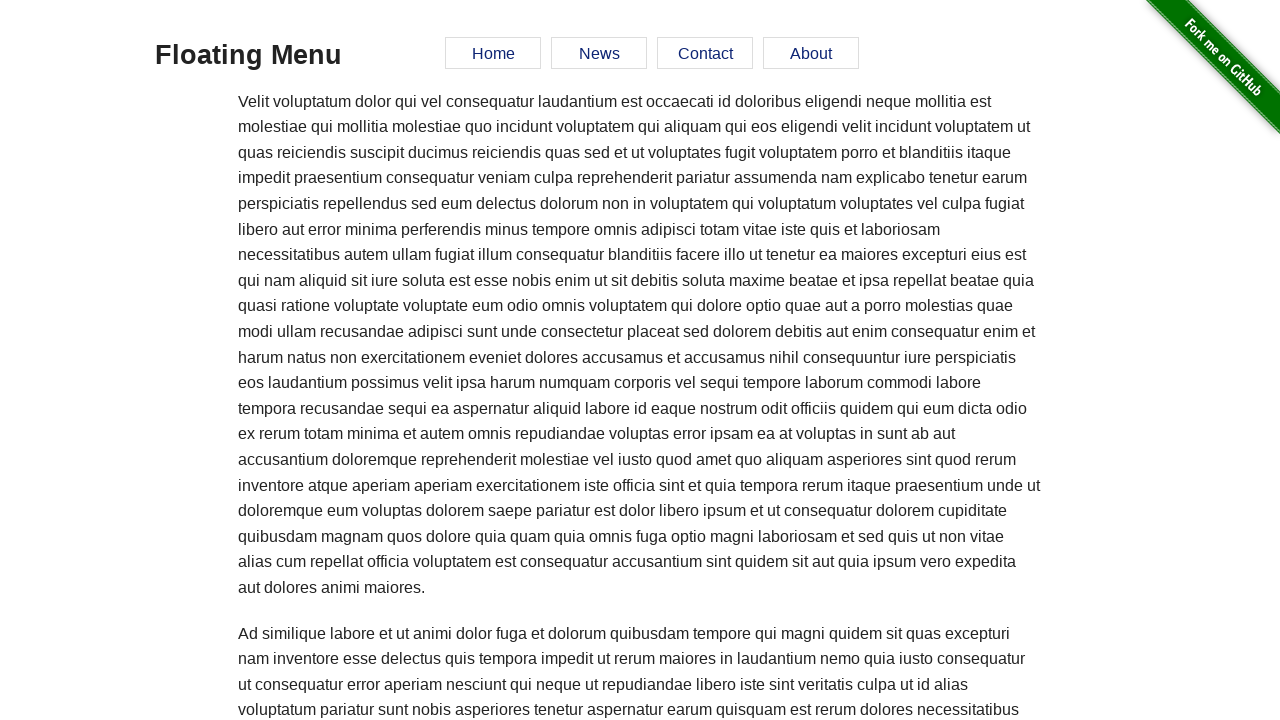

Scrolled down 250 pixels to test floating menu behavior
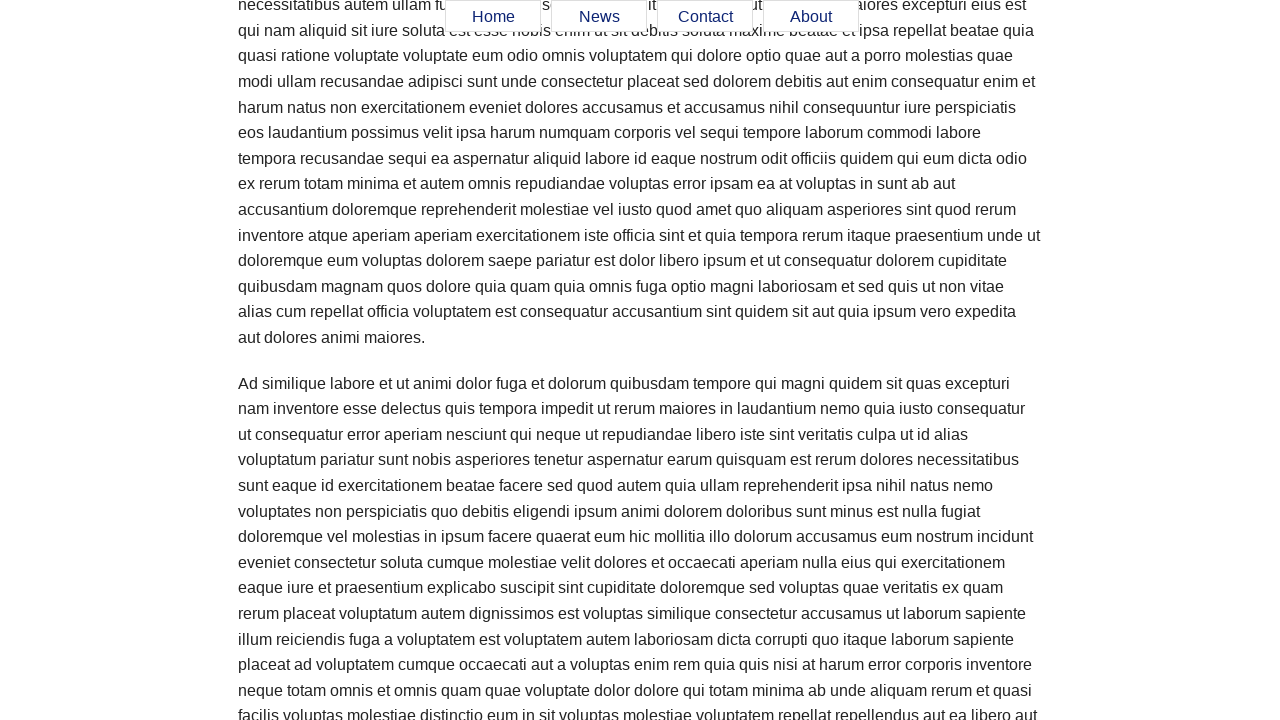

Clicked on the home menu item in the floating menu at (493, 17) on xpath=//div[@id='menu']/ul//a[@href='#home']
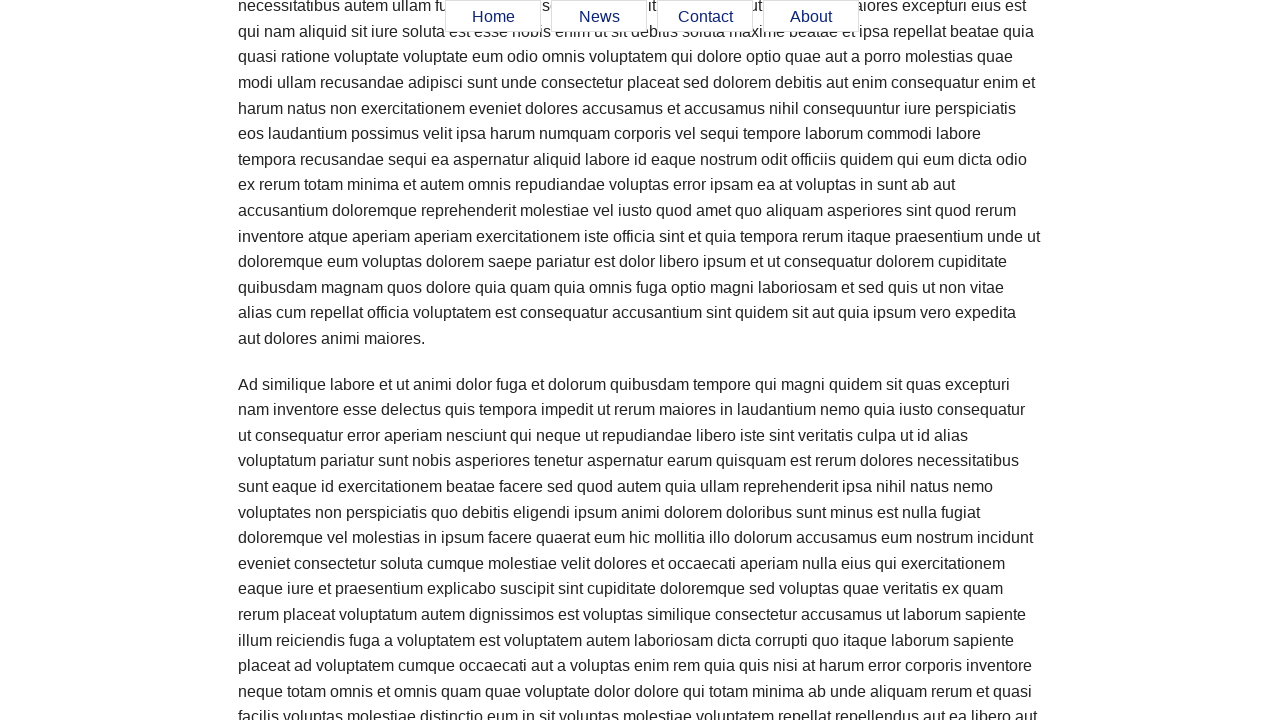

Scrolled to the bottom of the page to verify floating menu remains accessible
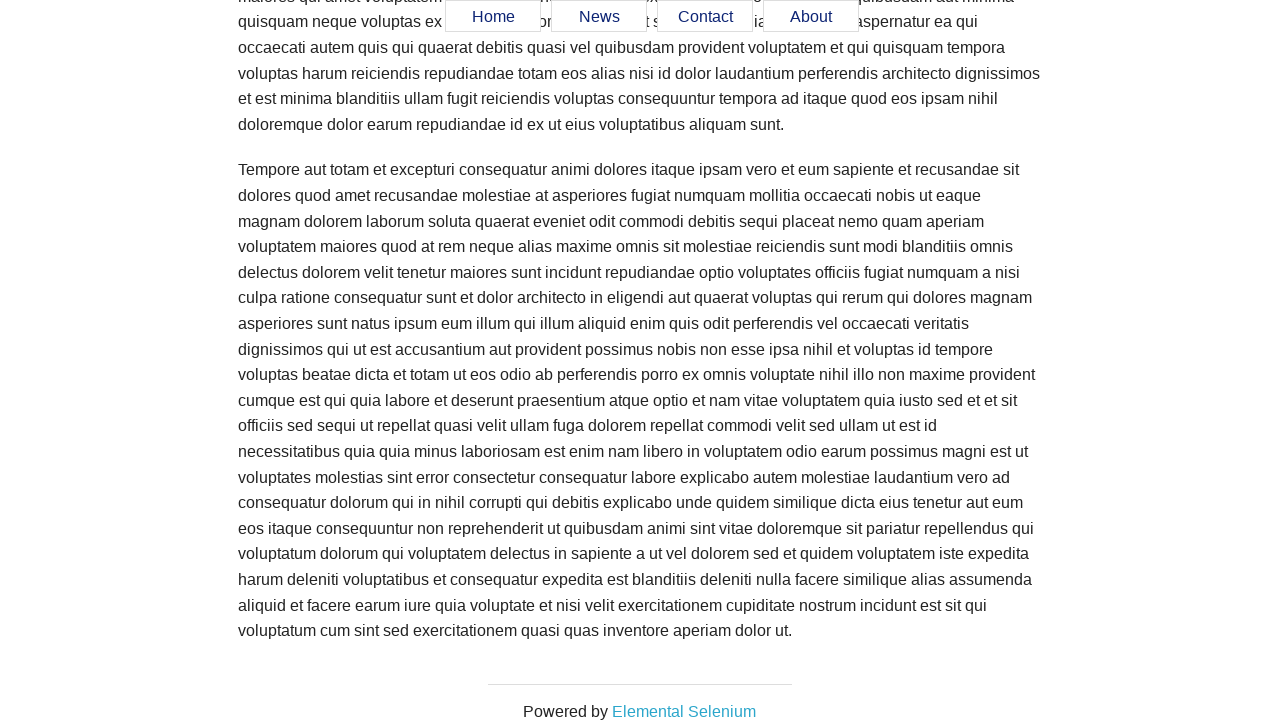

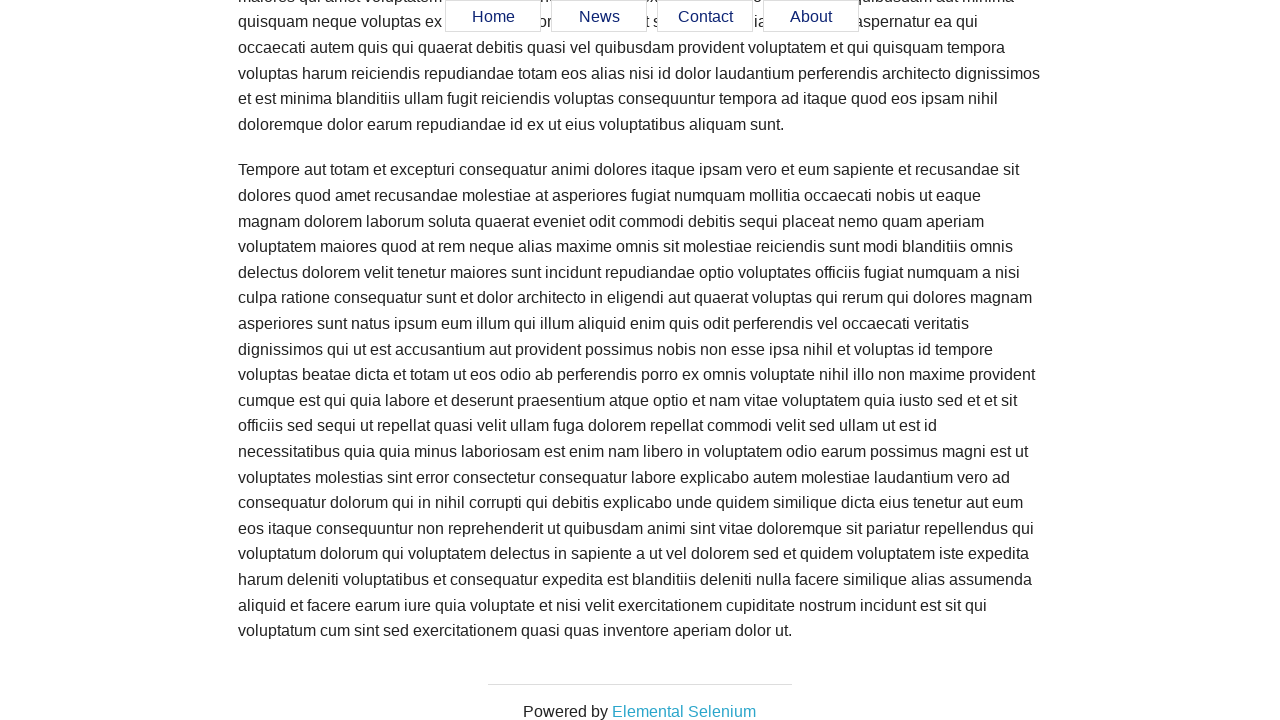